Tests element visibility by showing and hiding a text element, taking screenshots of both partial element and full page

Starting URL: https://rahulshettyacademy.com/AutomationPractice/

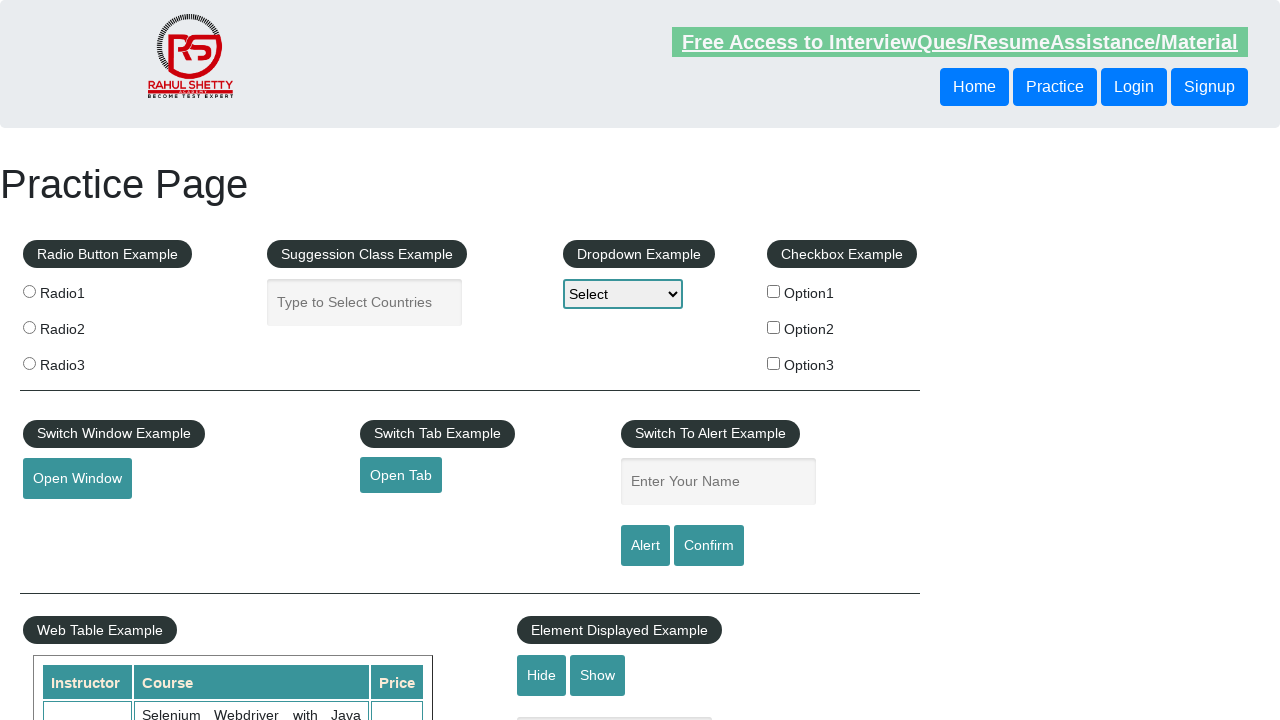

Text element is visible
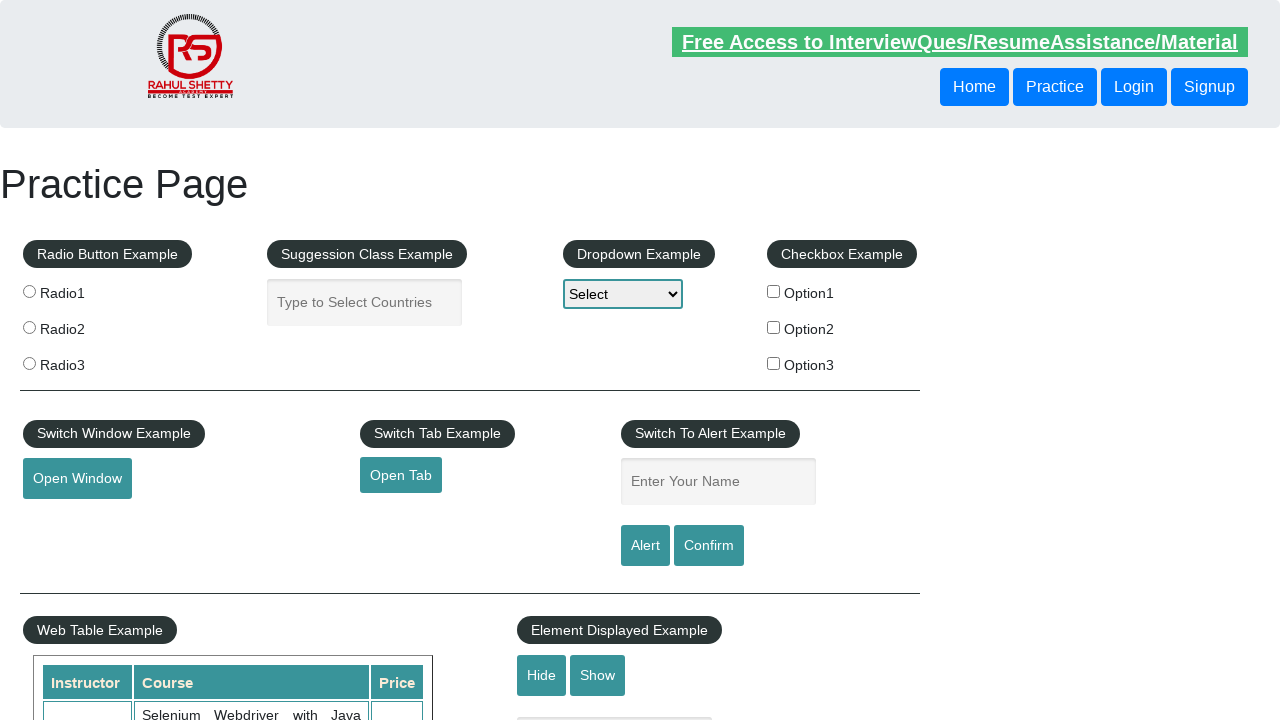

Clicked hide button to hide text element at (542, 675) on #hide-textbox
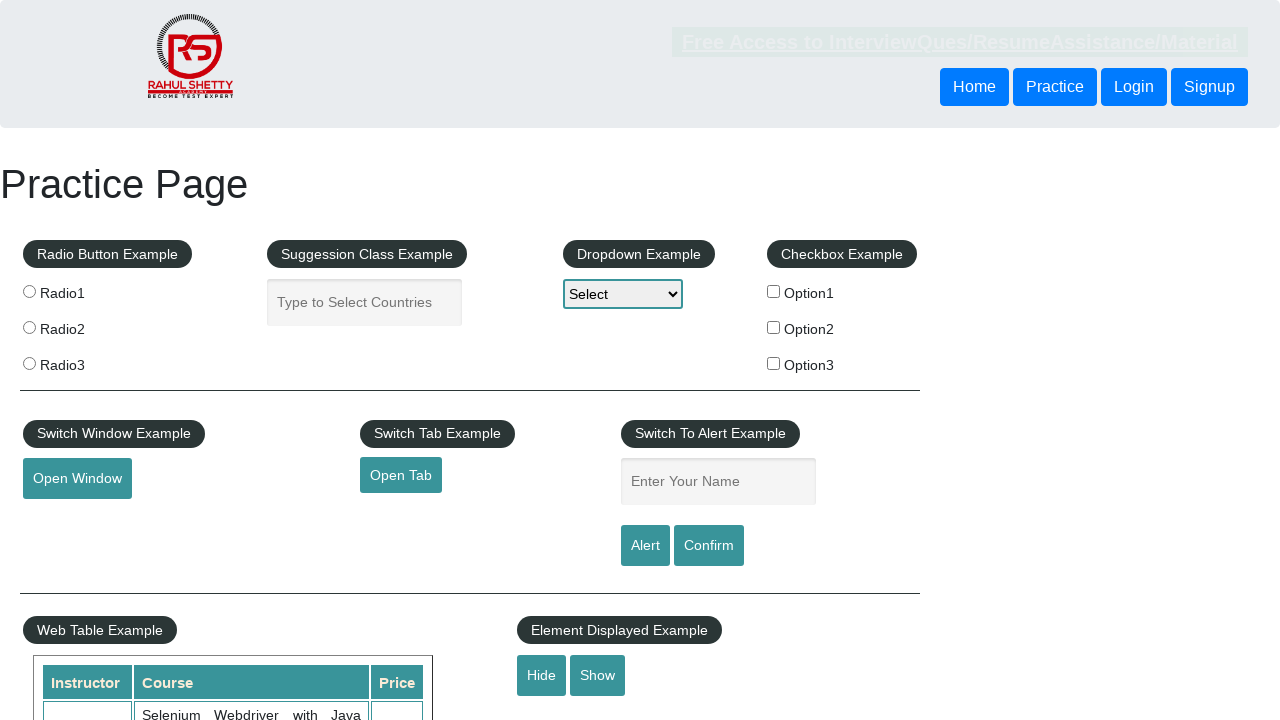

Text element is now hidden
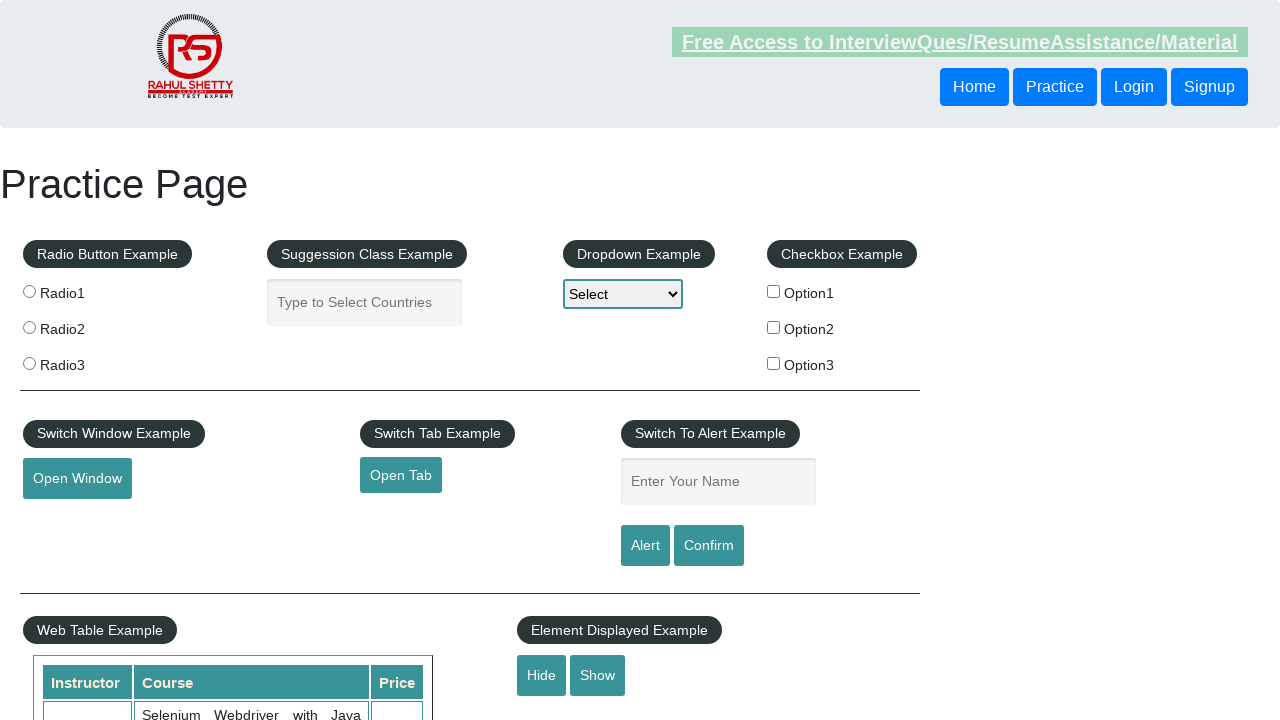

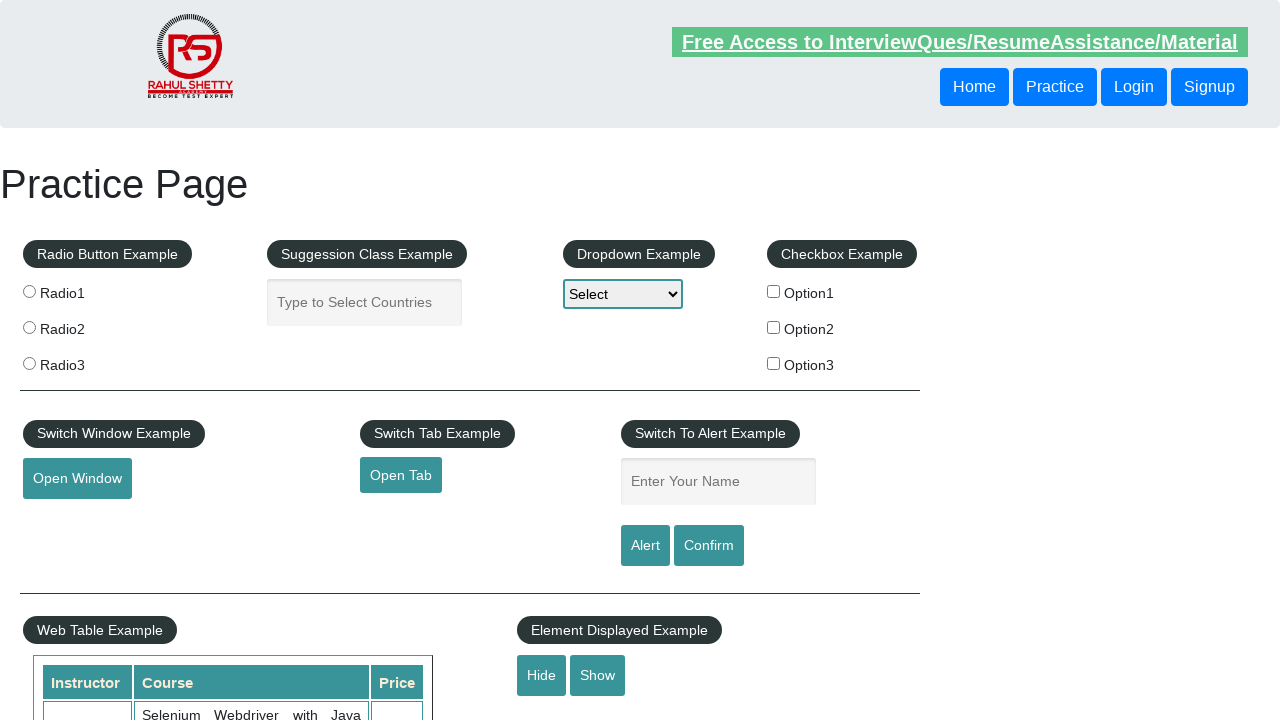